Navigates to a practice automation page and interacts with a table to count rows and columns, then extracts text from the third row

Starting URL: https://www.rahulshettyacademy.com/AutomationPractice/

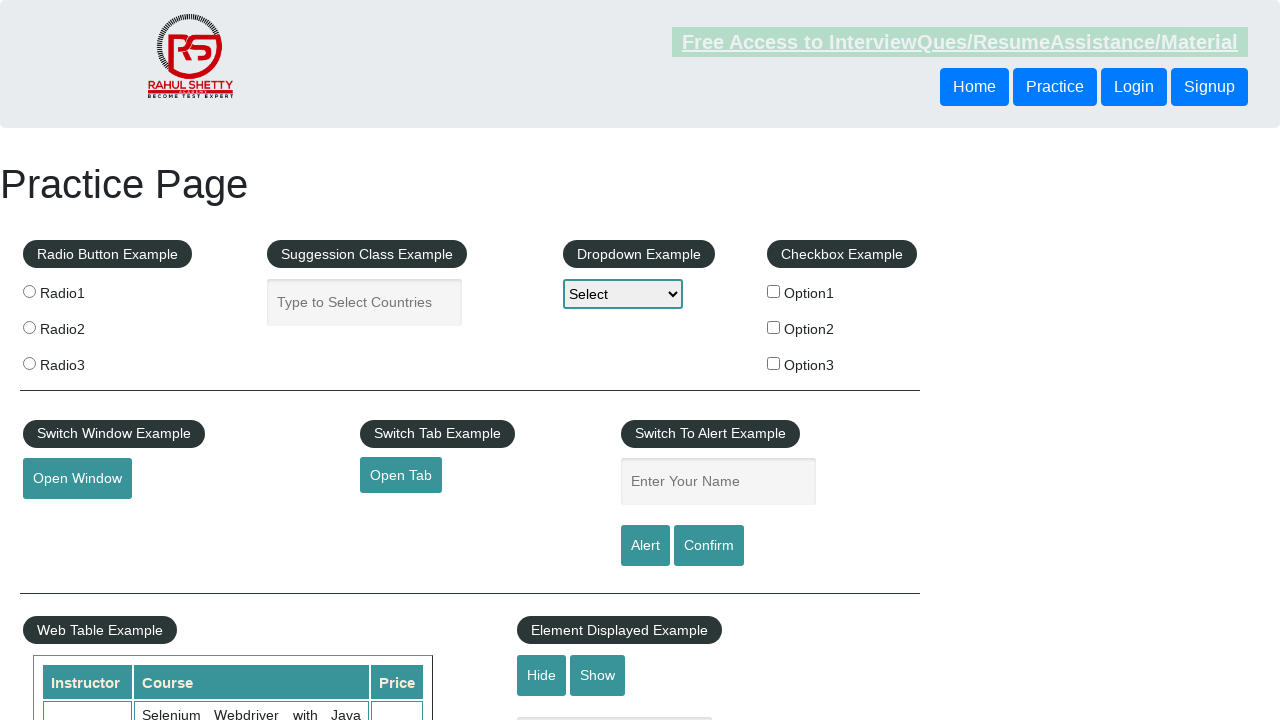

Waited for product table with ID 'product' to load
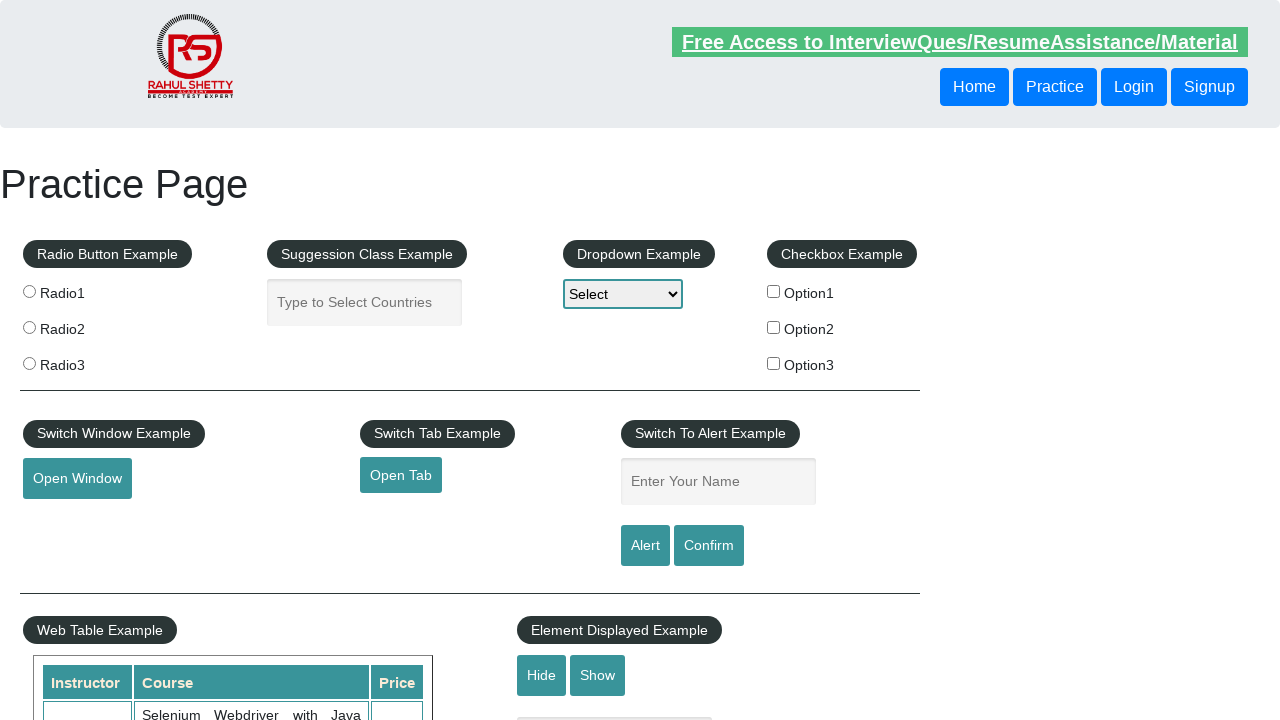

Retrieved all rows from first product table - Total rows: 11
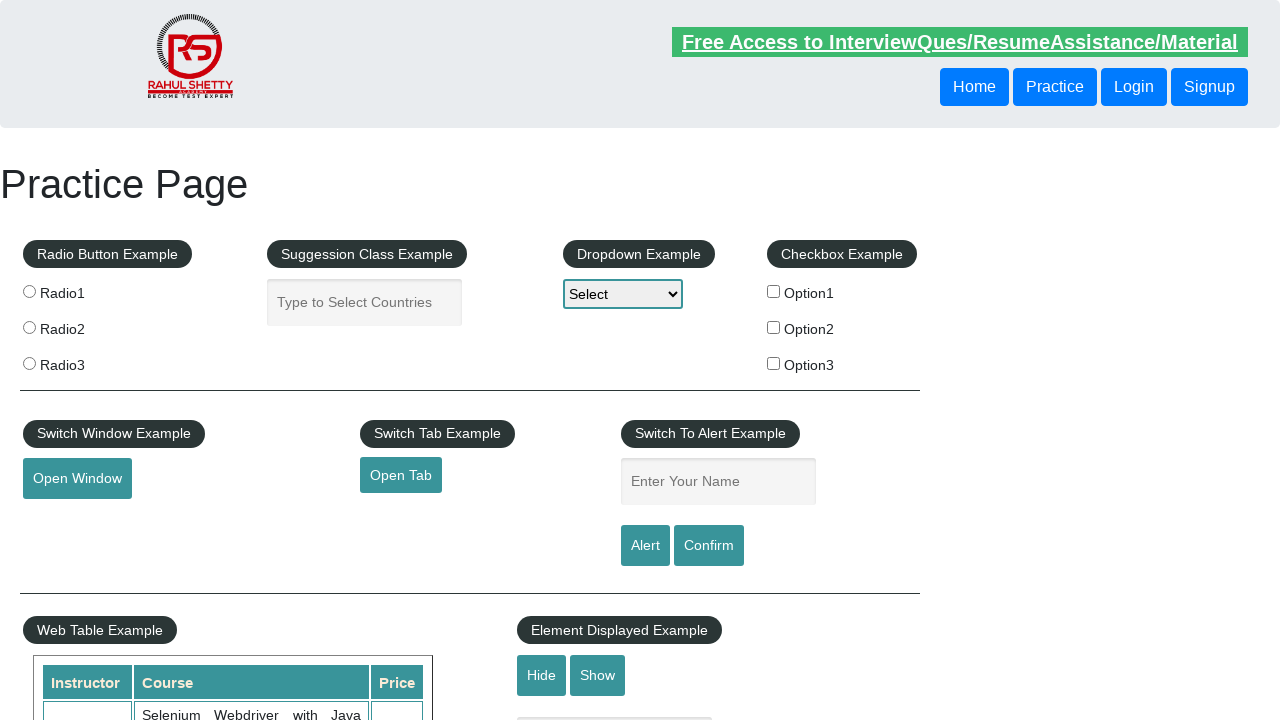

Retrieved all header columns from first row - Total columns: 3
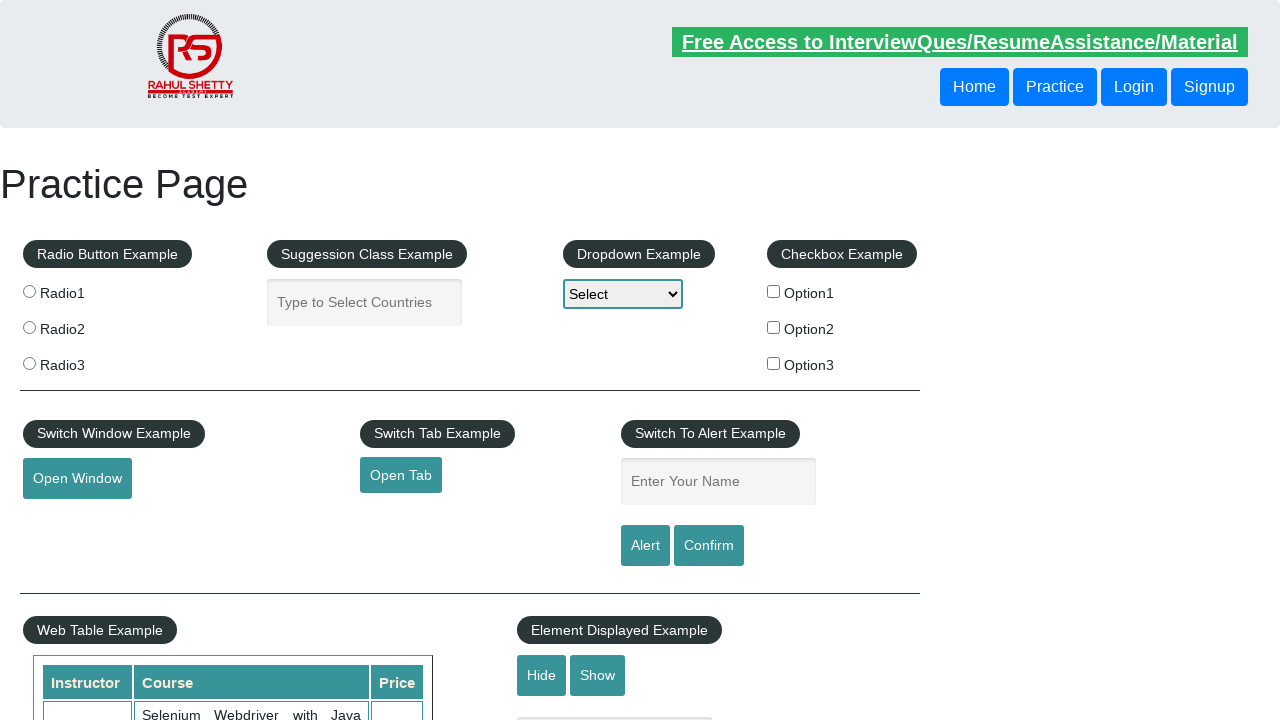

Retrieved all cells from third row - Total cells: 3
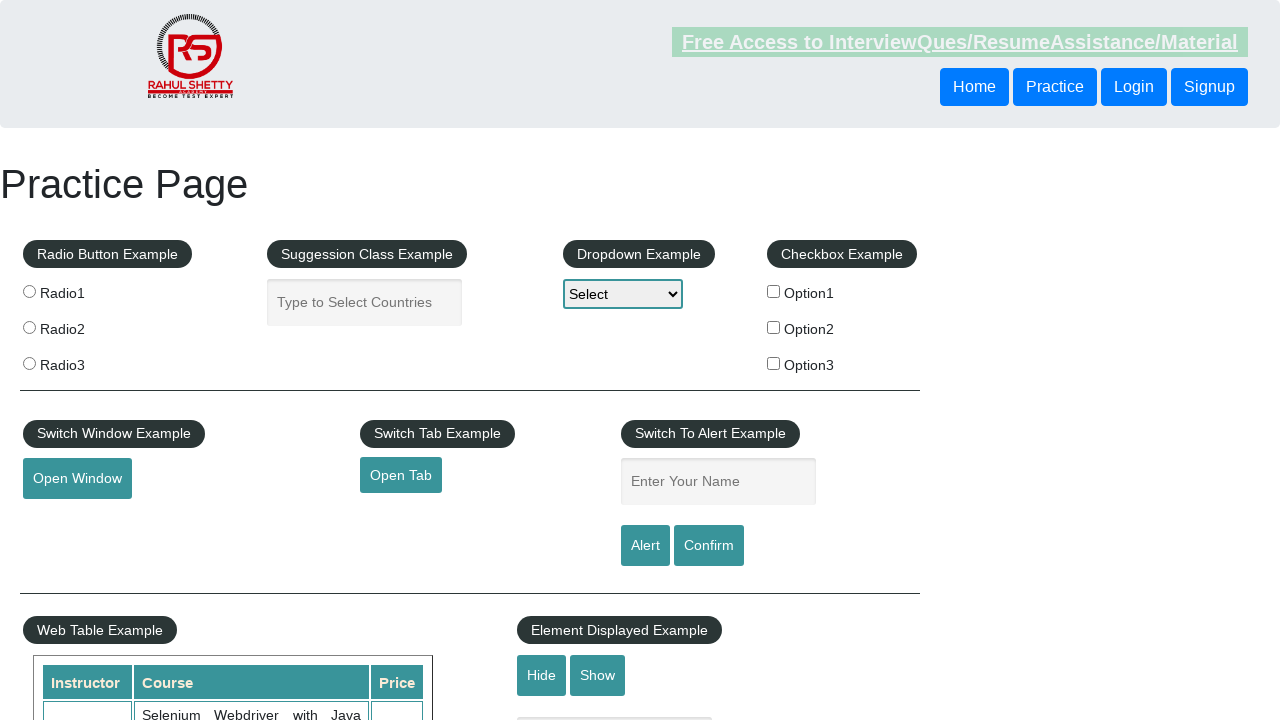

Extracted text from cell in third row: 'Rahul Shetty'
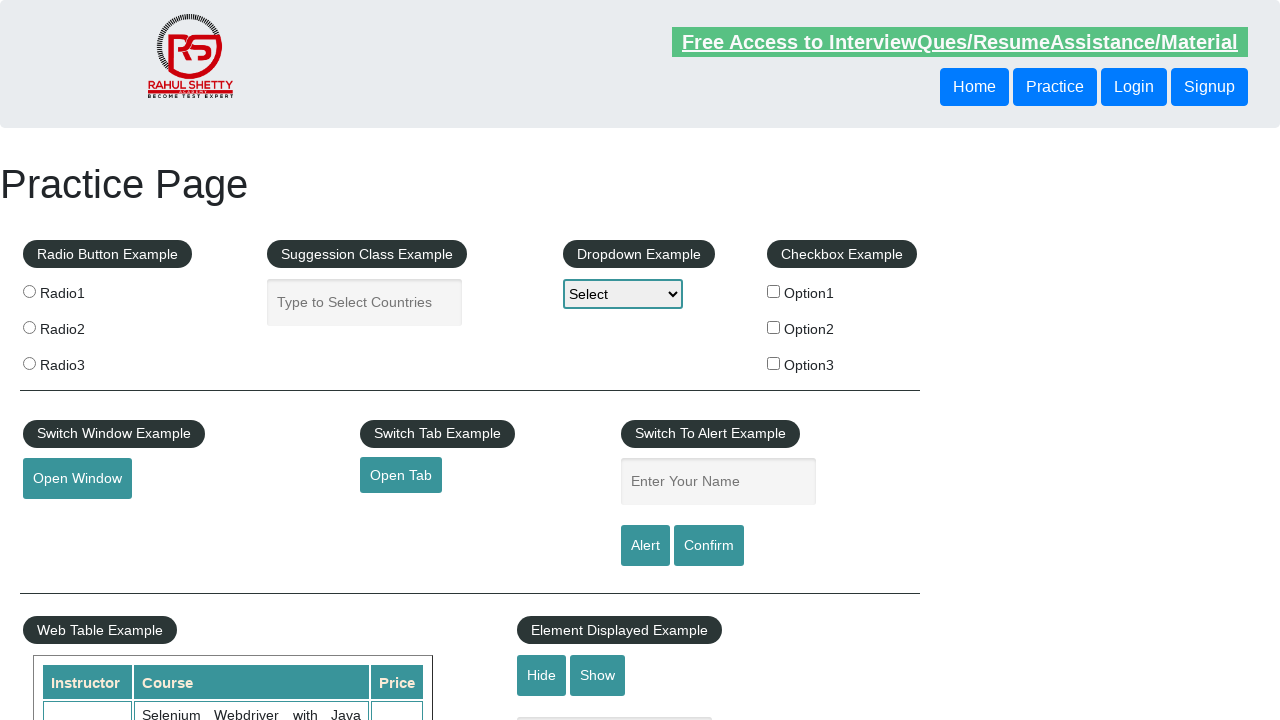

Extracted text from cell in third row: 'Learn SQL in Practical + Database Testing from Scratch'
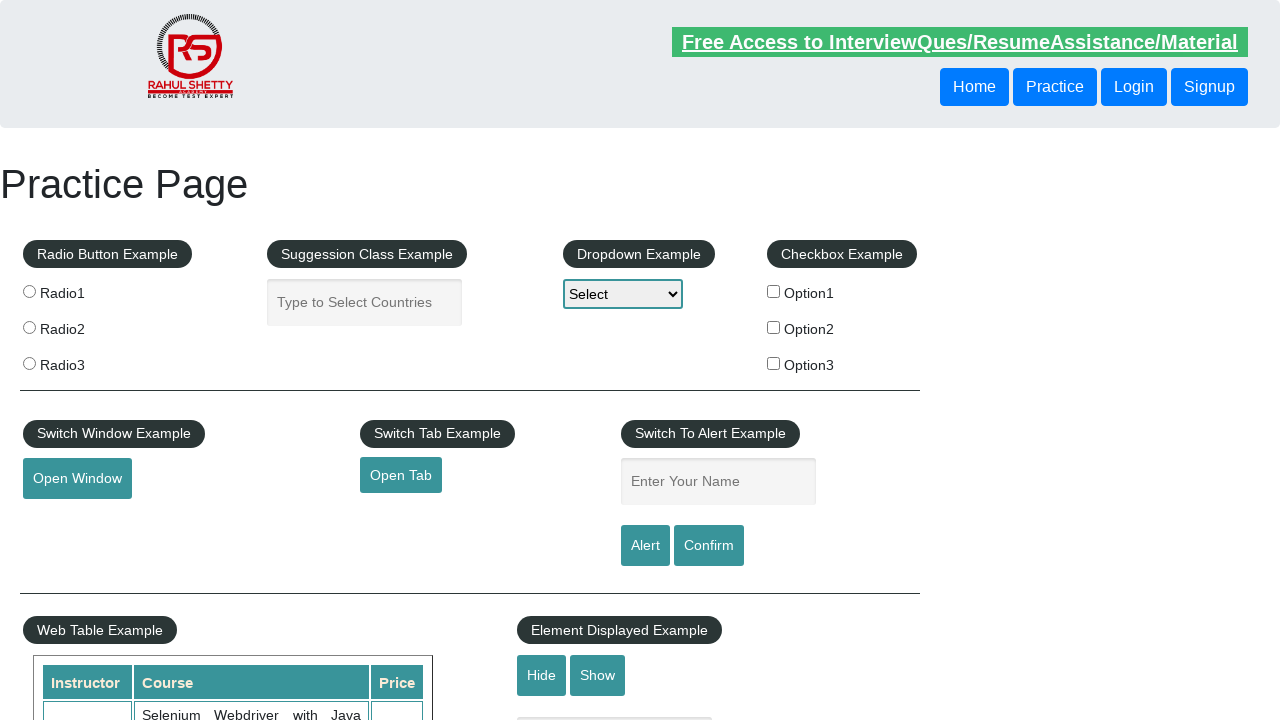

Extracted text from cell in third row: '25'
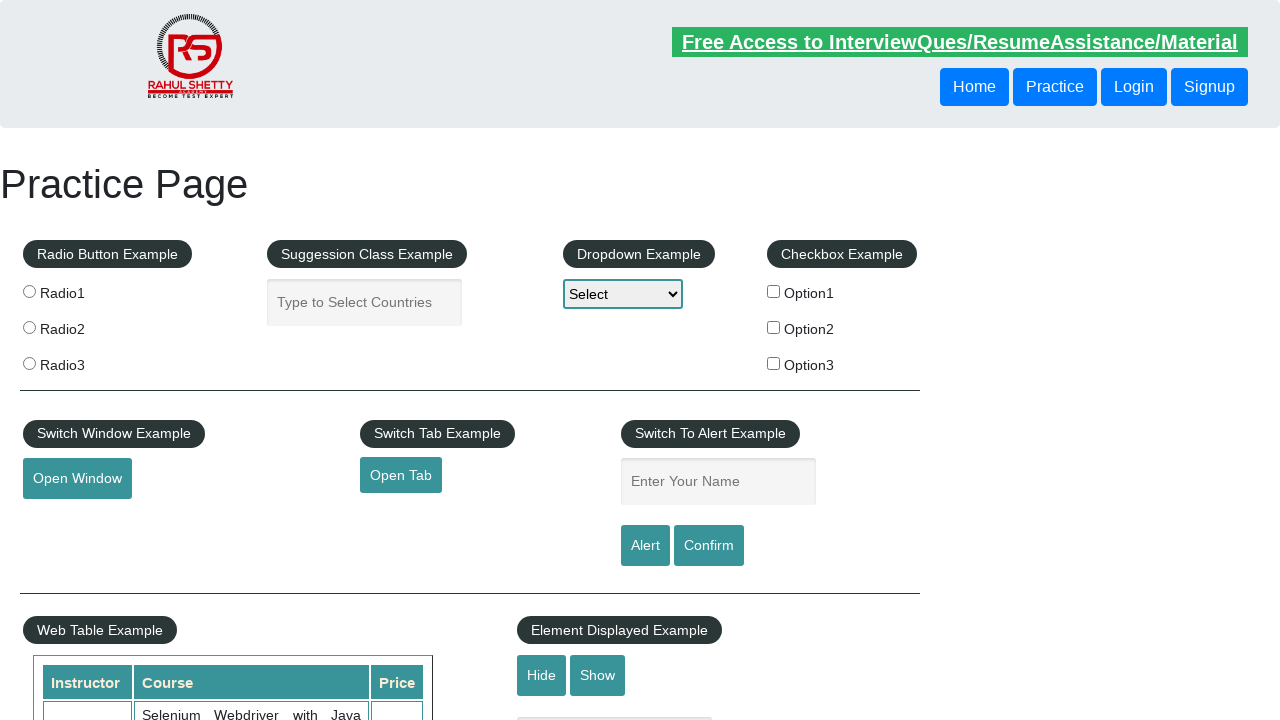

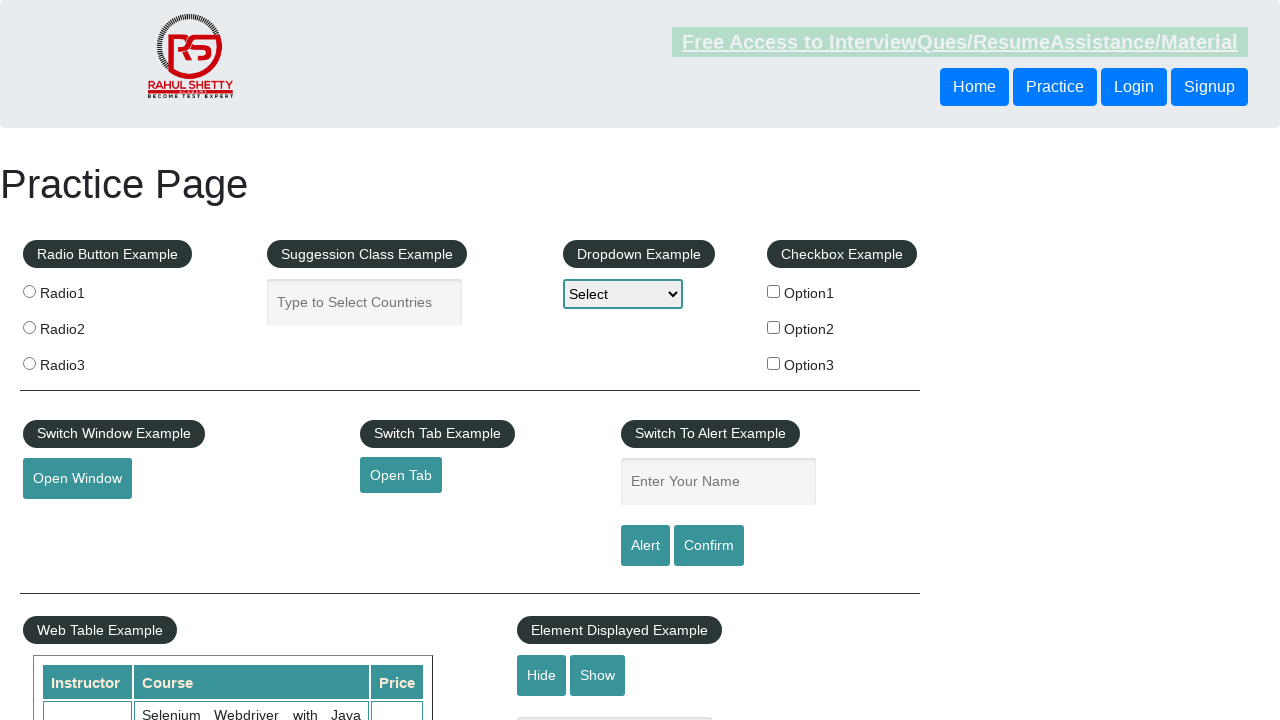